Tests form validation by filling out a data types form with various inputs, leaving zip code empty, and verifying field validation colors after submission

Starting URL: https://bonigarcia.dev/selenium-webdriver-java/data-types.html

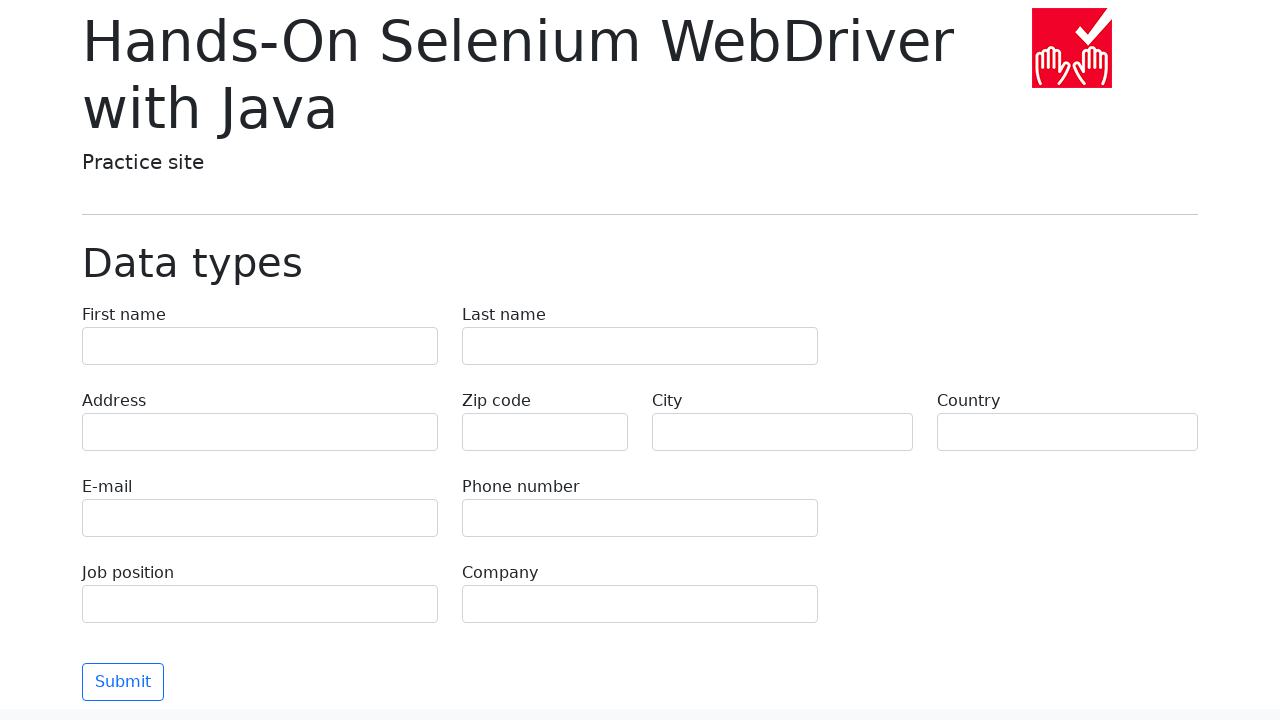

Navigated to data types form page
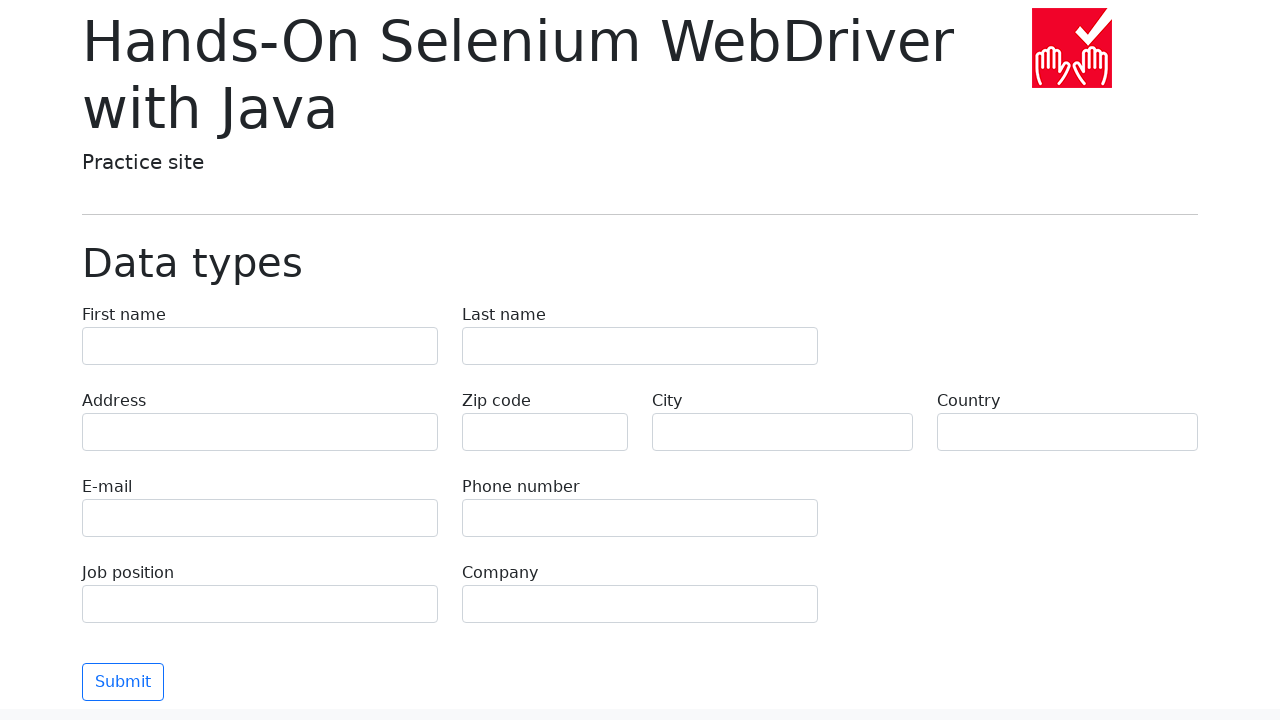

Filled first name field with 'Иван' on input[name="first-name"]
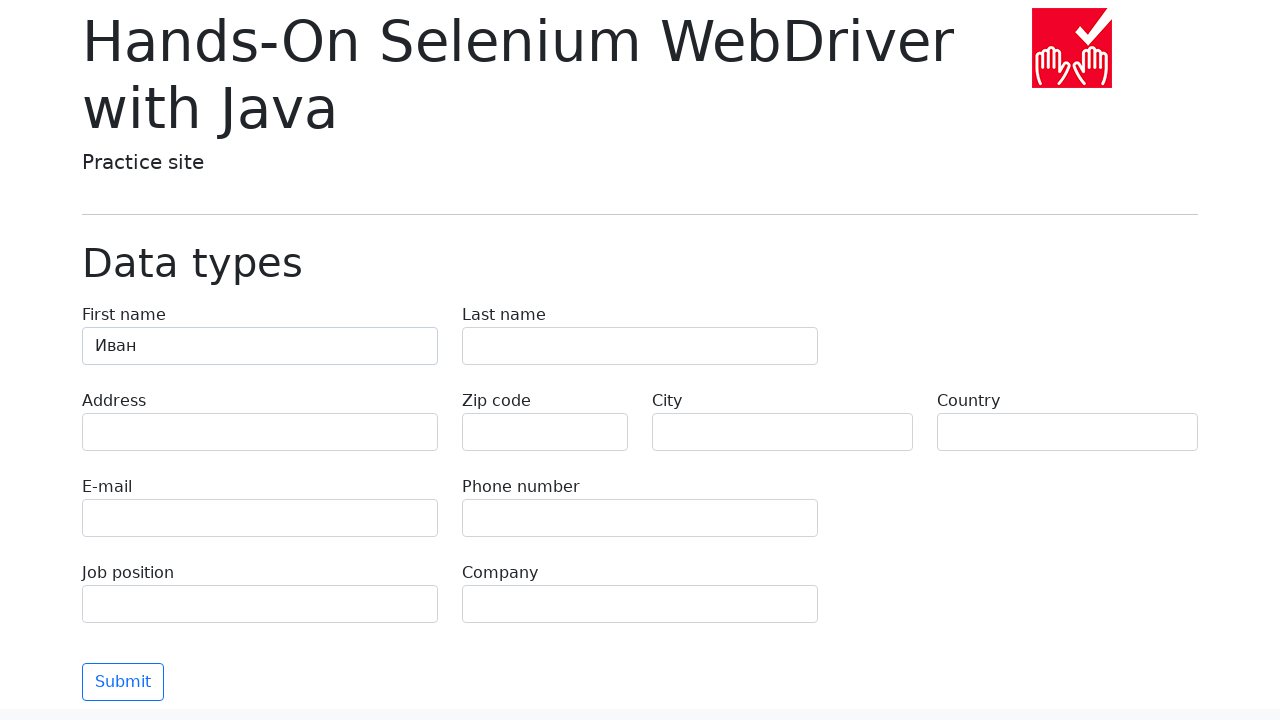

Filled last name field with 'Петров' on input[name="last-name"]
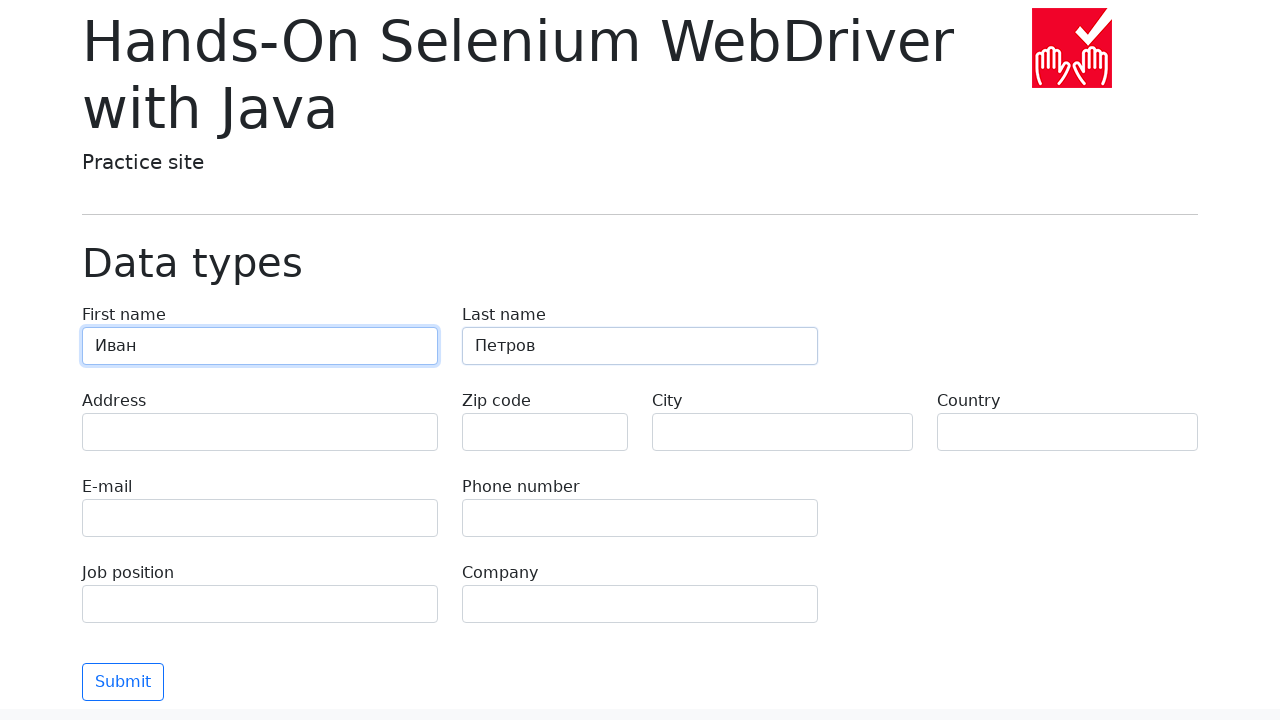

Filled address field with 'Ленина, 55-3' on input[name="address"]
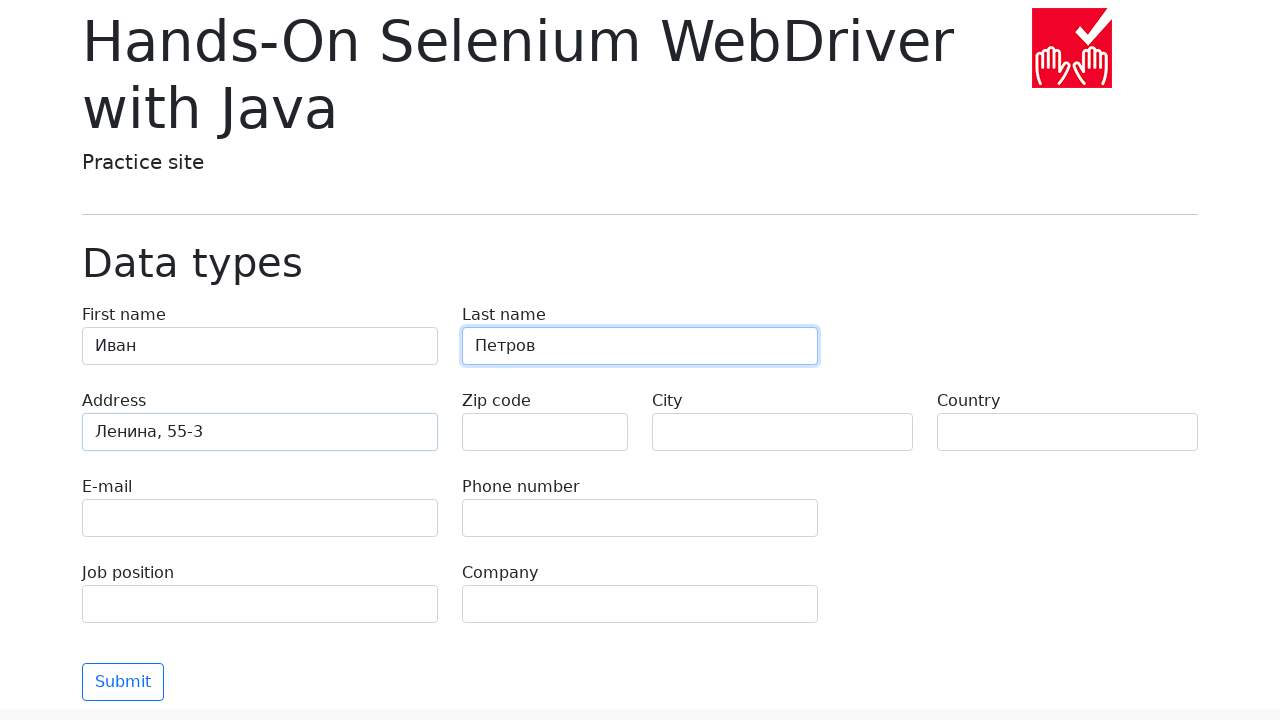

Filled email field with 'test@skypro.com' on input[name="e-mail"]
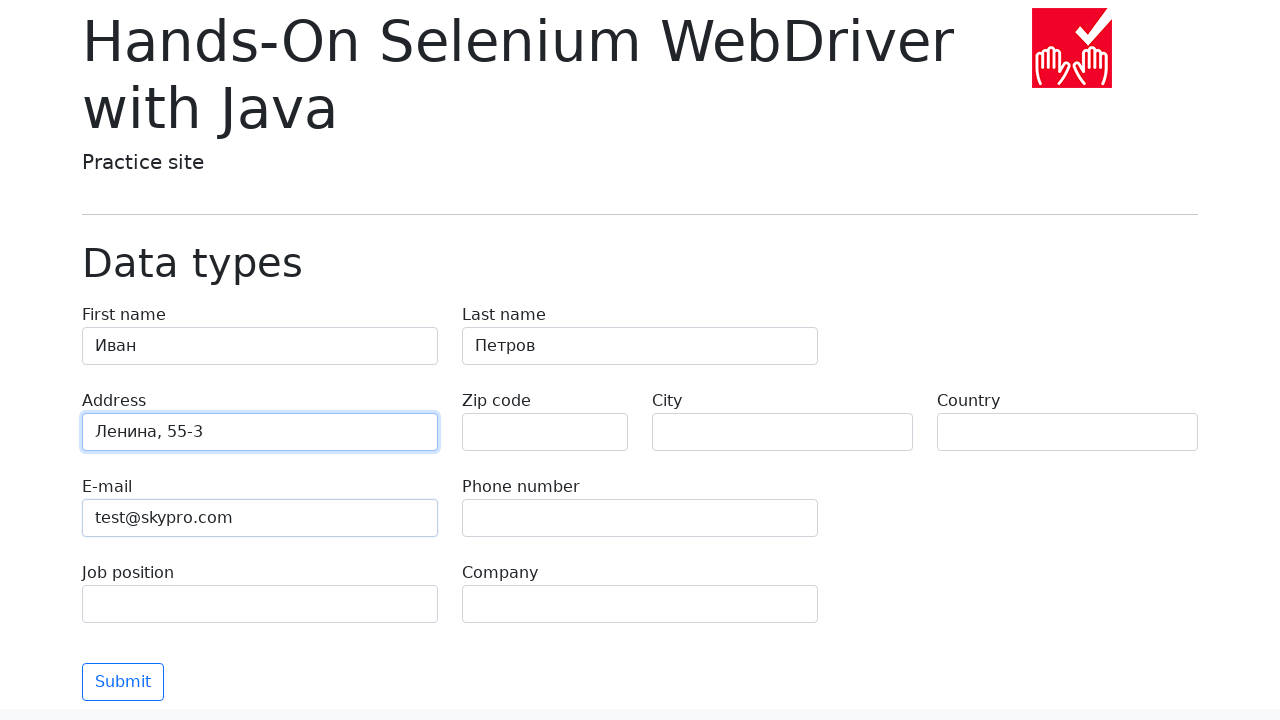

Filled phone field with '+7985899998787' on input[name="phone"]
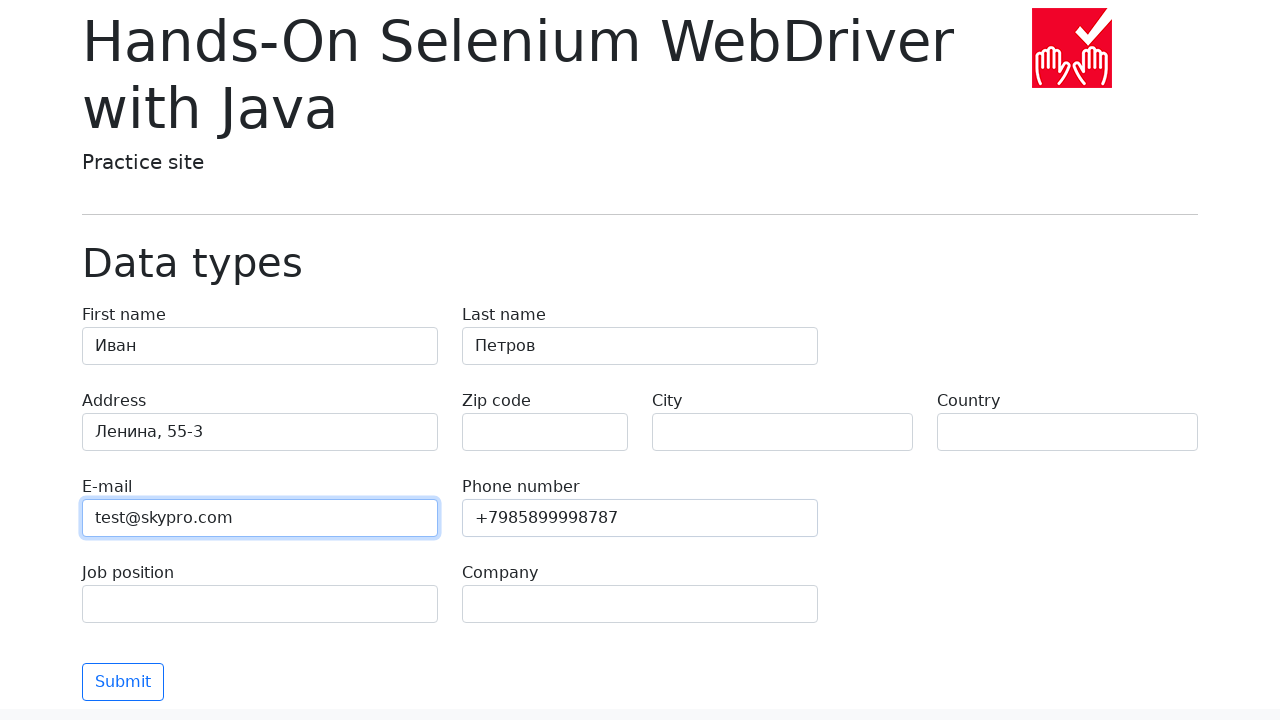

Left zip code field empty (intentional for validation test) on input[name="zip-code"]
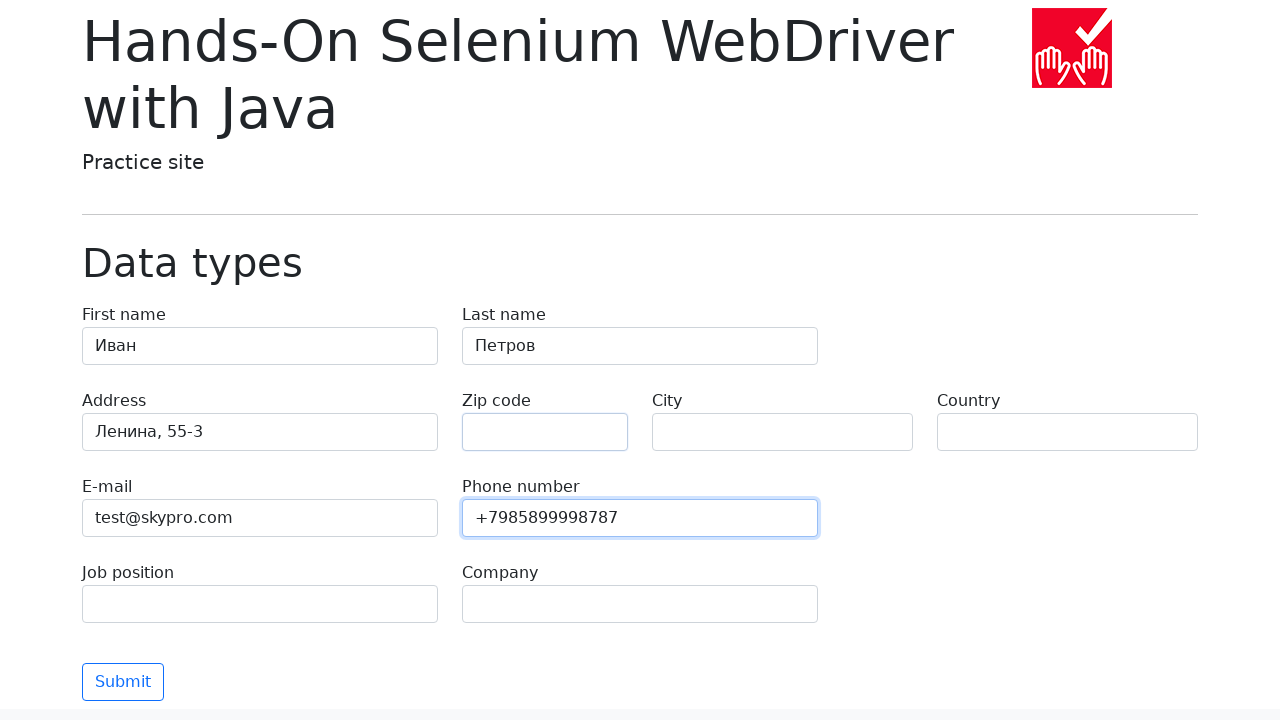

Filled city field with 'Москва' on input[name="city"]
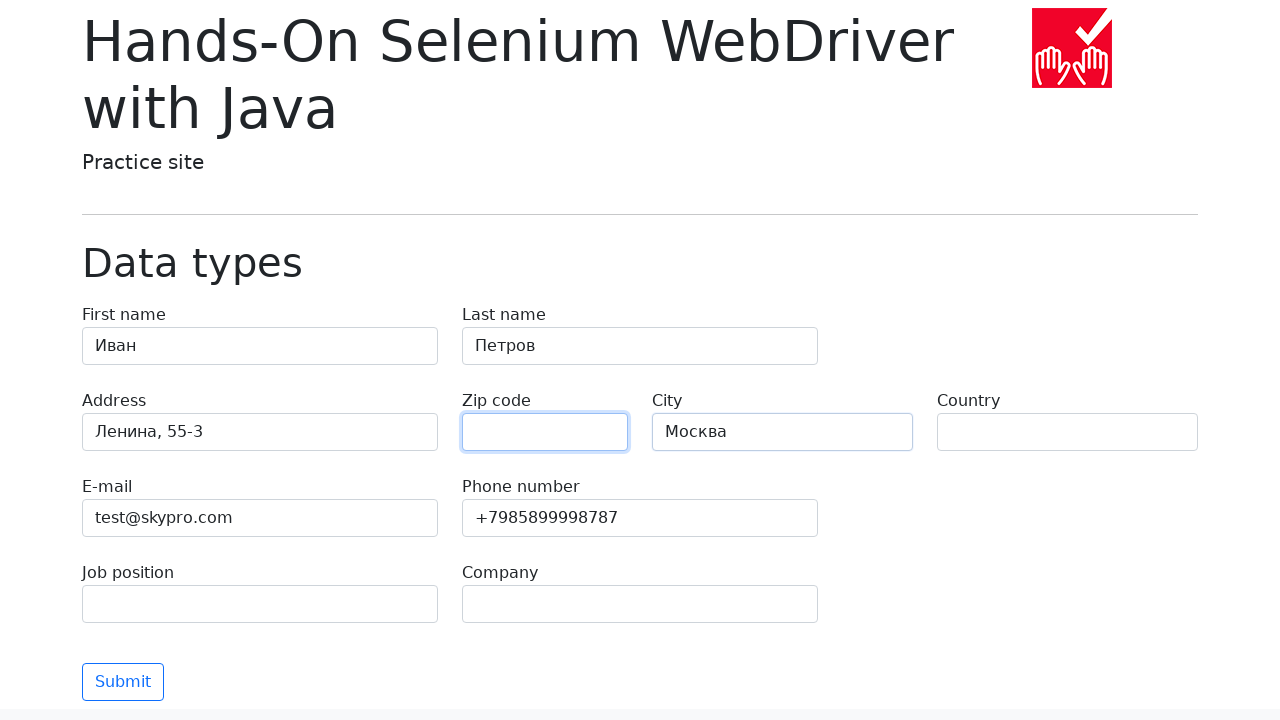

Filled country field with 'Россия' on input[name="country"]
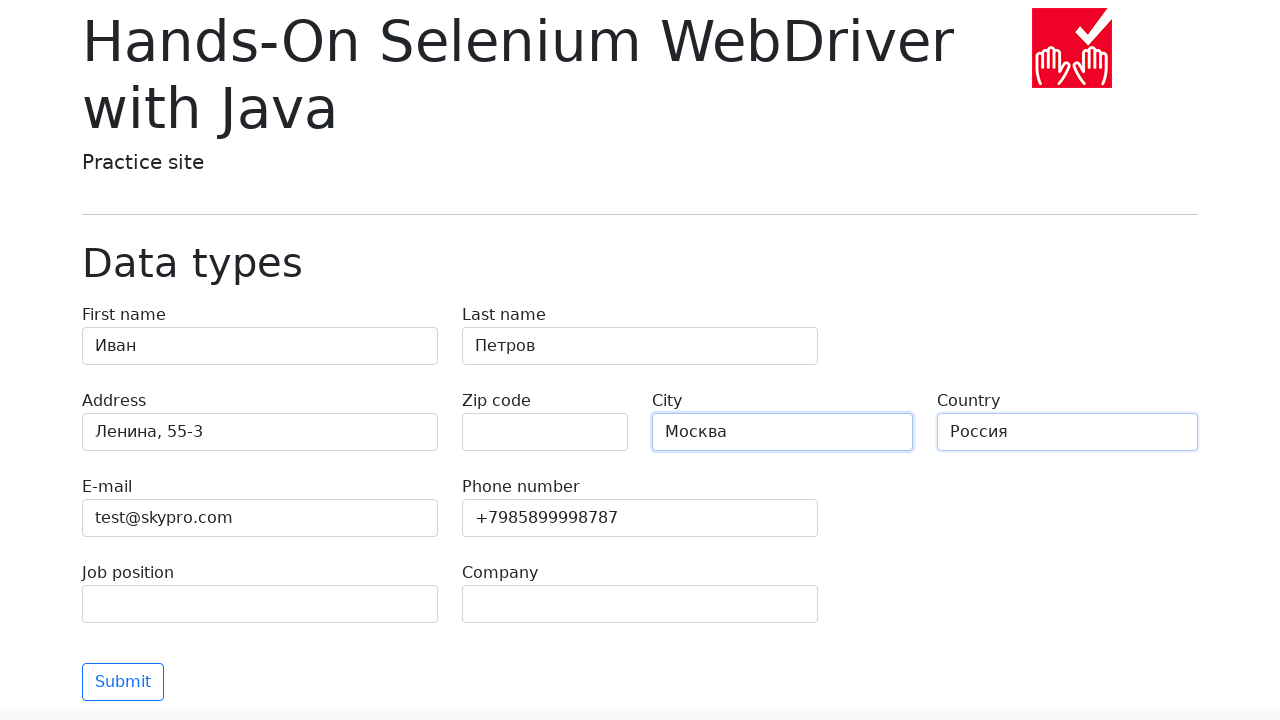

Filled job position field with 'QA' on input[name="job-position"]
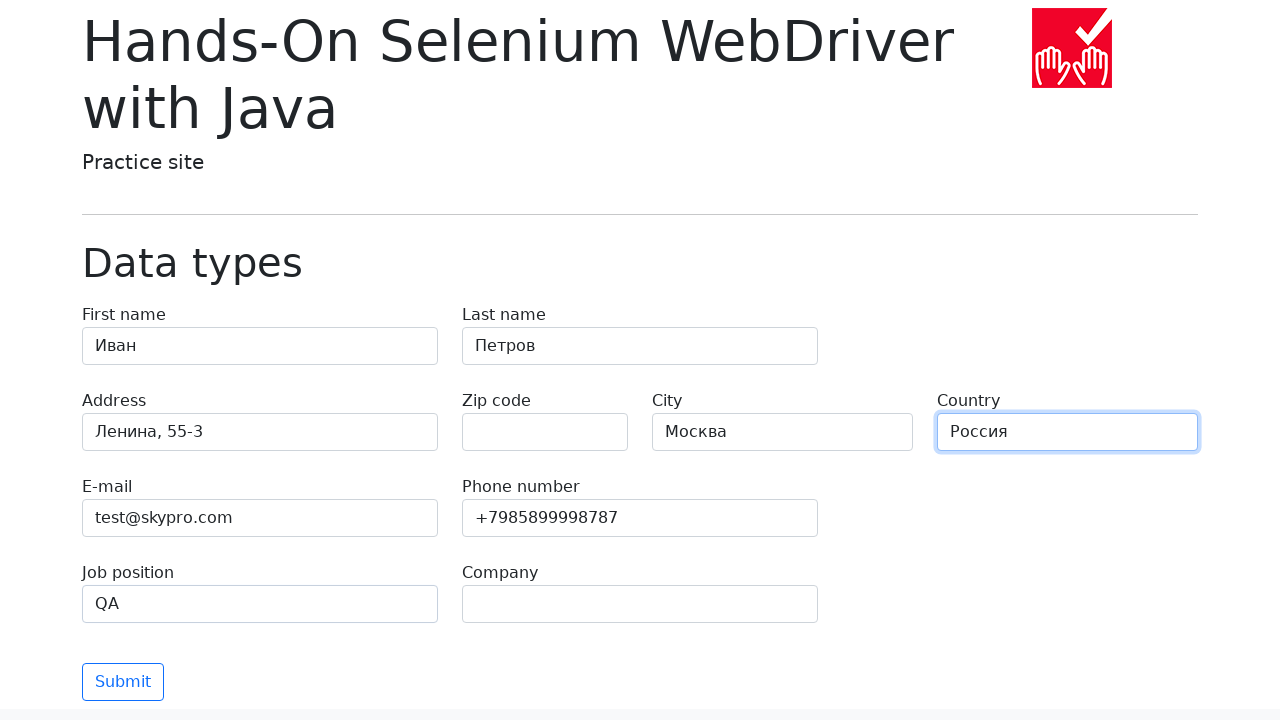

Filled company field with 'SkyPro' on input[name="company"]
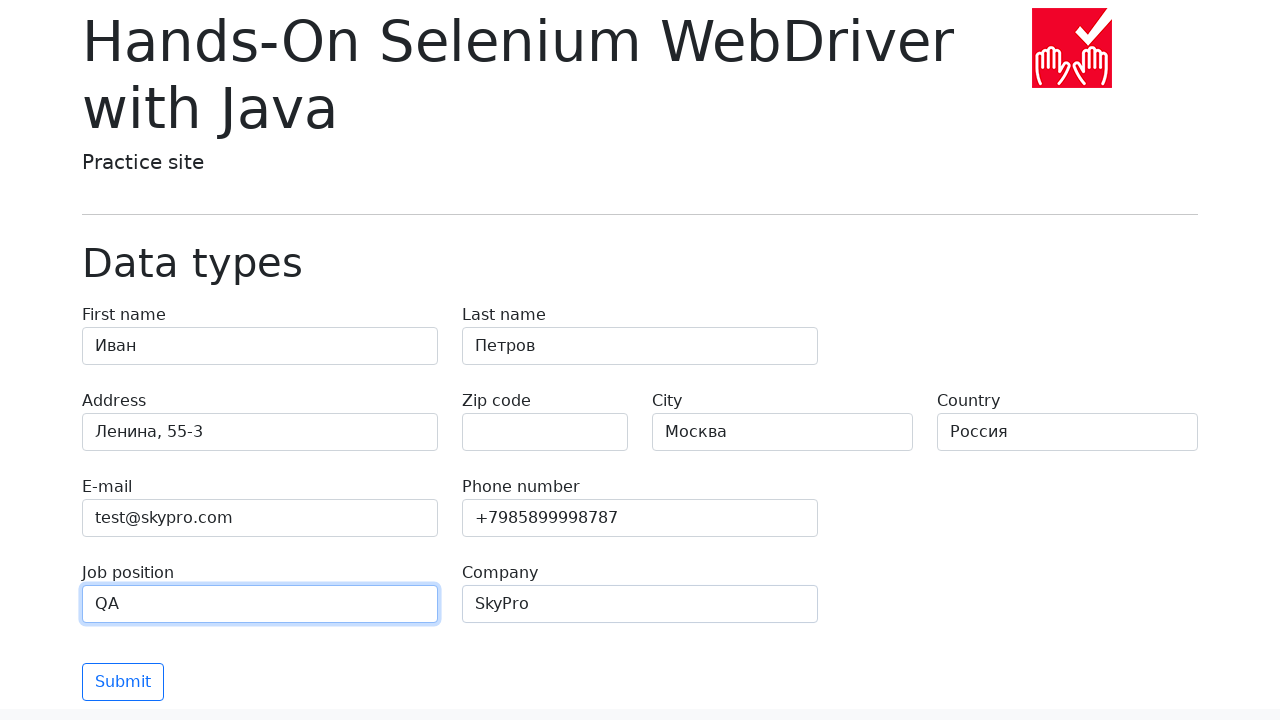

Clicked submit button to submit the form at (123, 682) on .btn.btn-outline-primary.mt-3
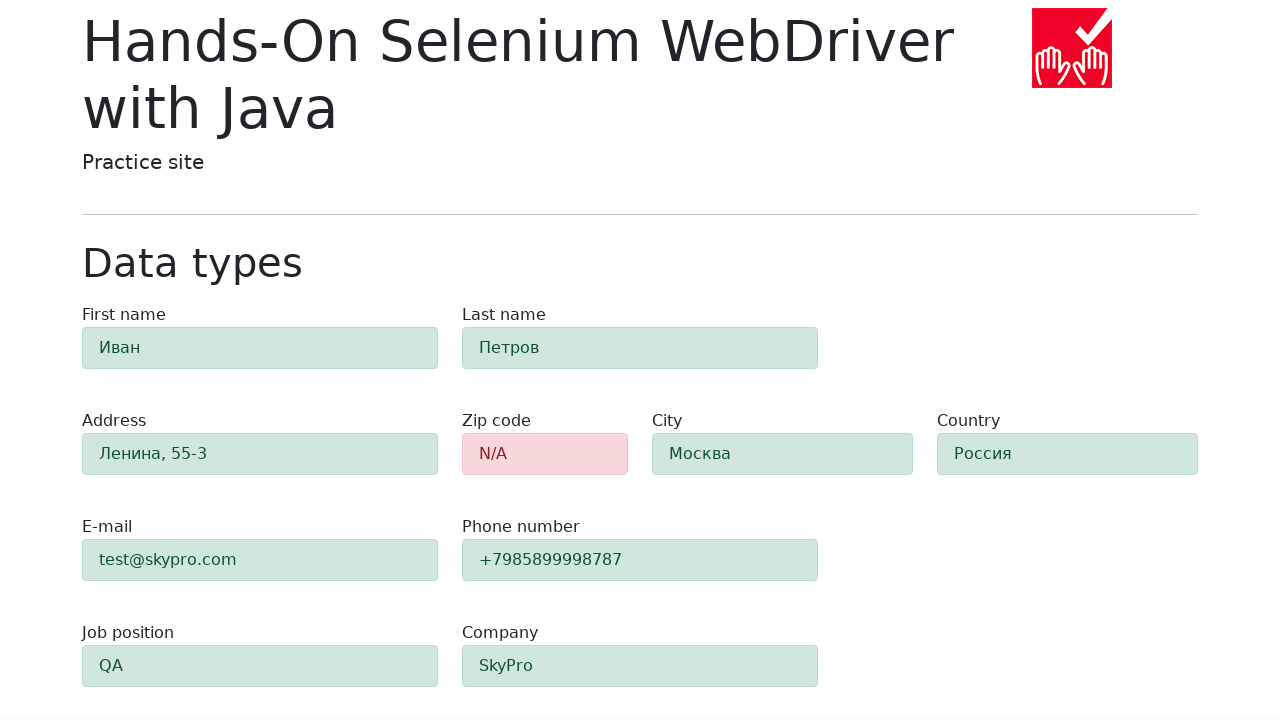

Waited for form validation to complete (1000ms)
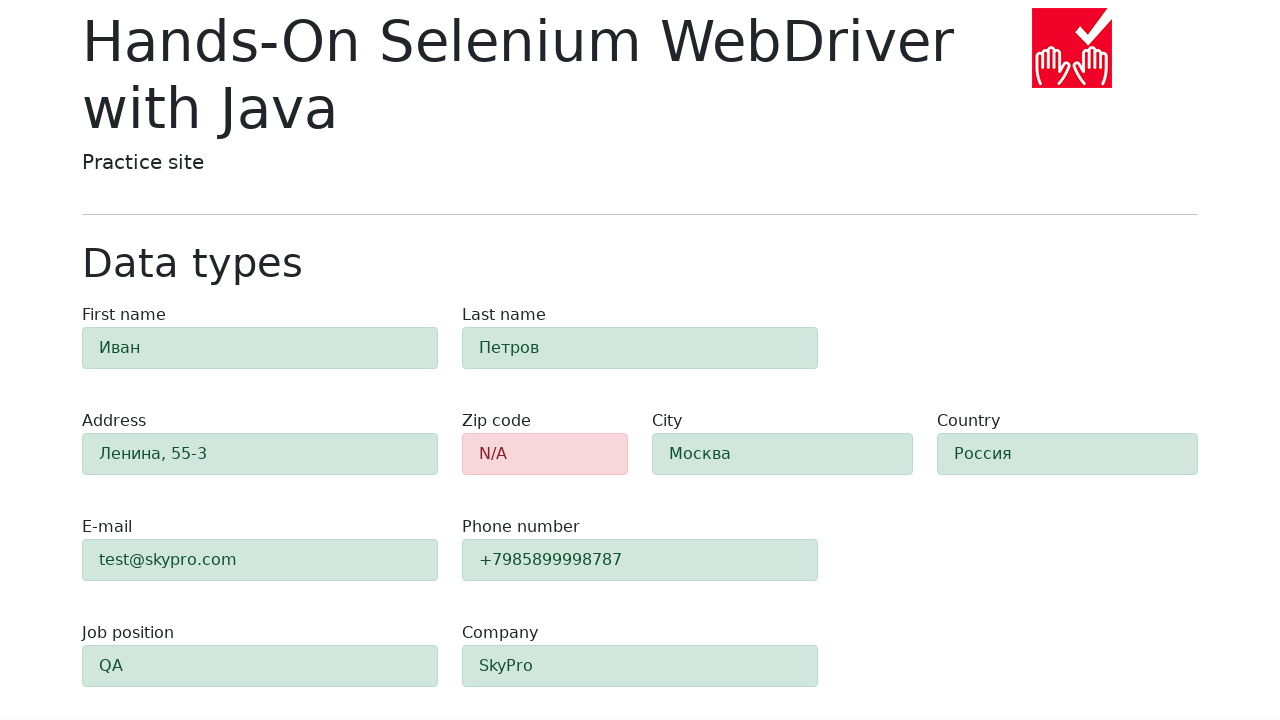

Retrieved zip code field border color: rgb(245, 194, 199)
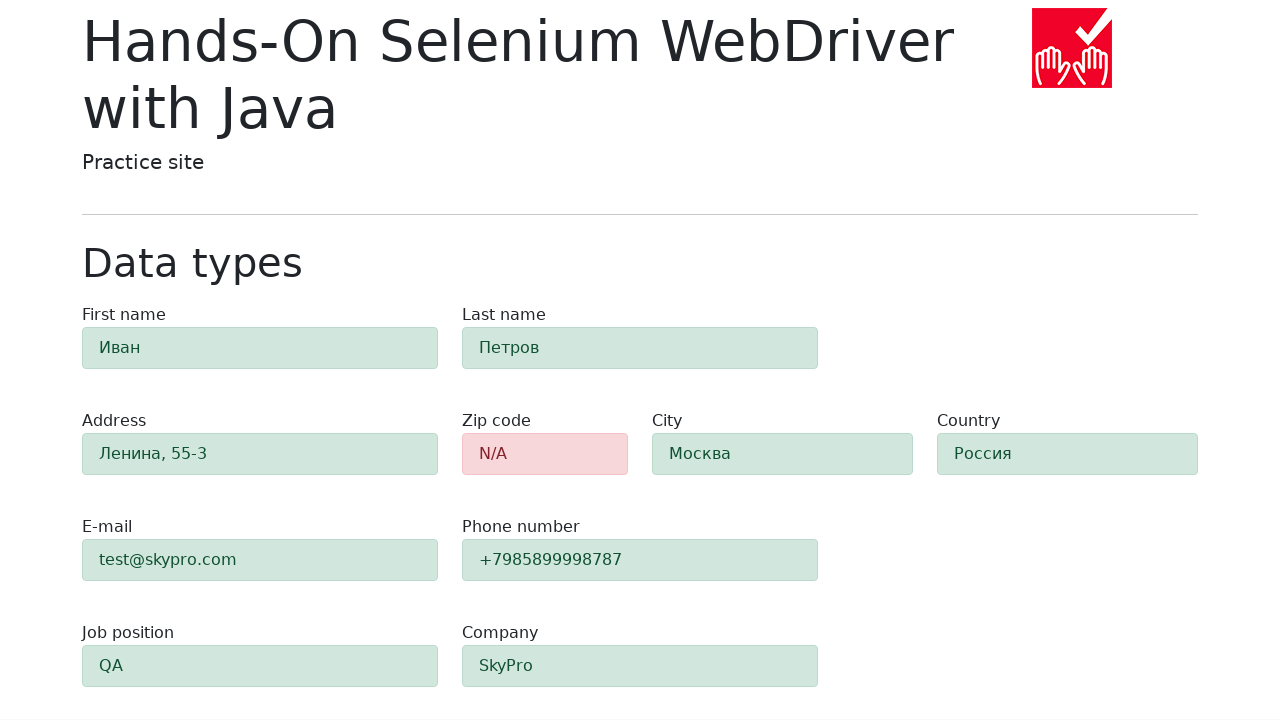

Verified zip code field has red validation color (rgb(245, 194, 199))
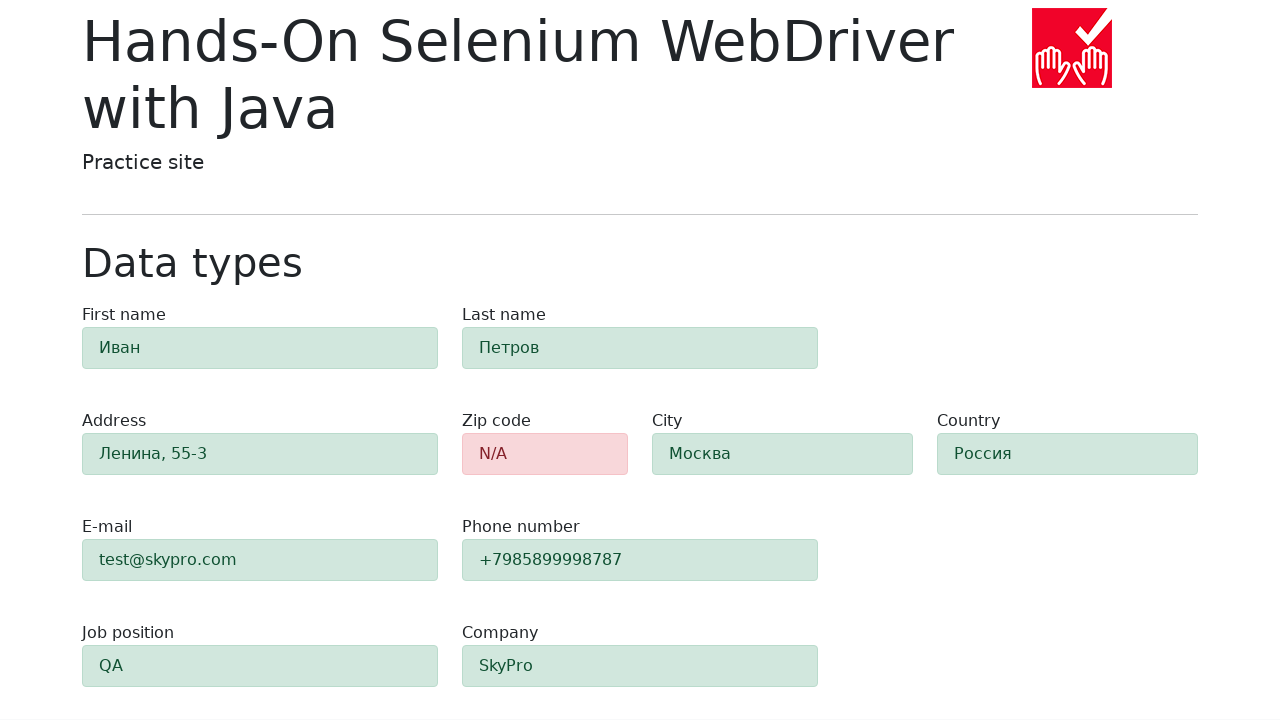

Retrieved list of 9 form fields for validation verification
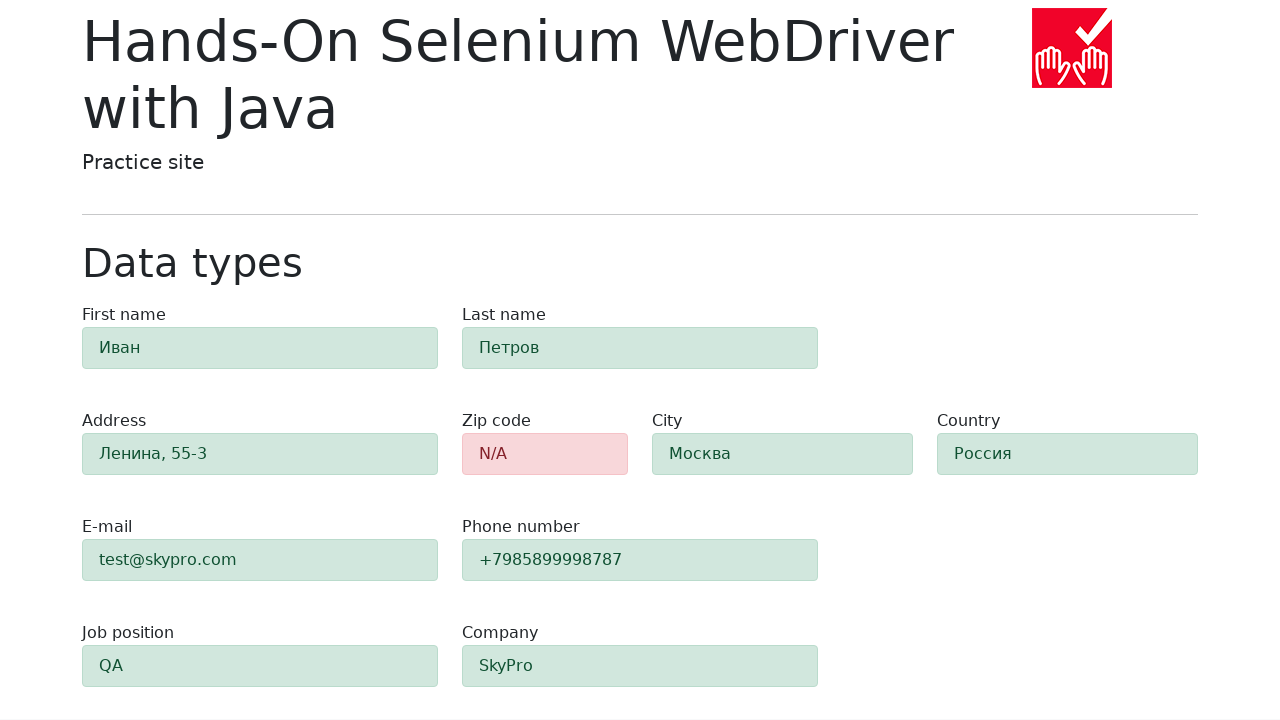

Retrieved field border color: rgb(186, 219, 204)
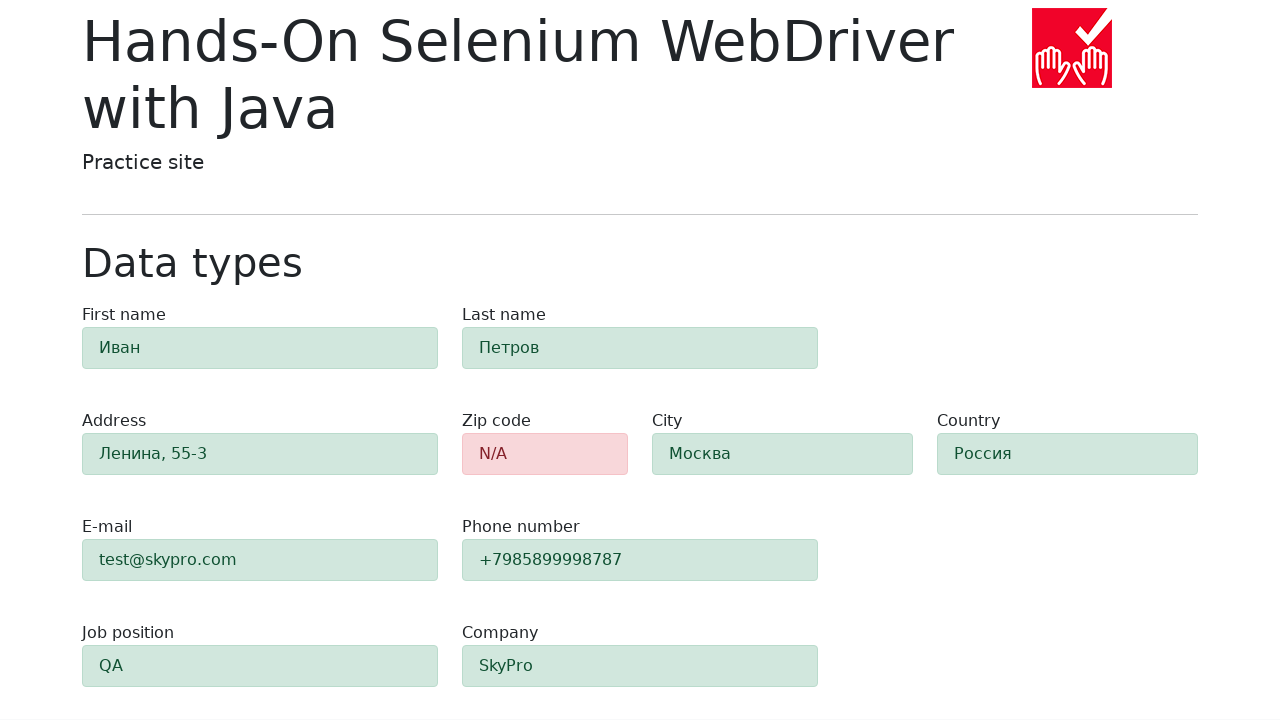

Verified field has green validation color (rgb(186, 219, 204))
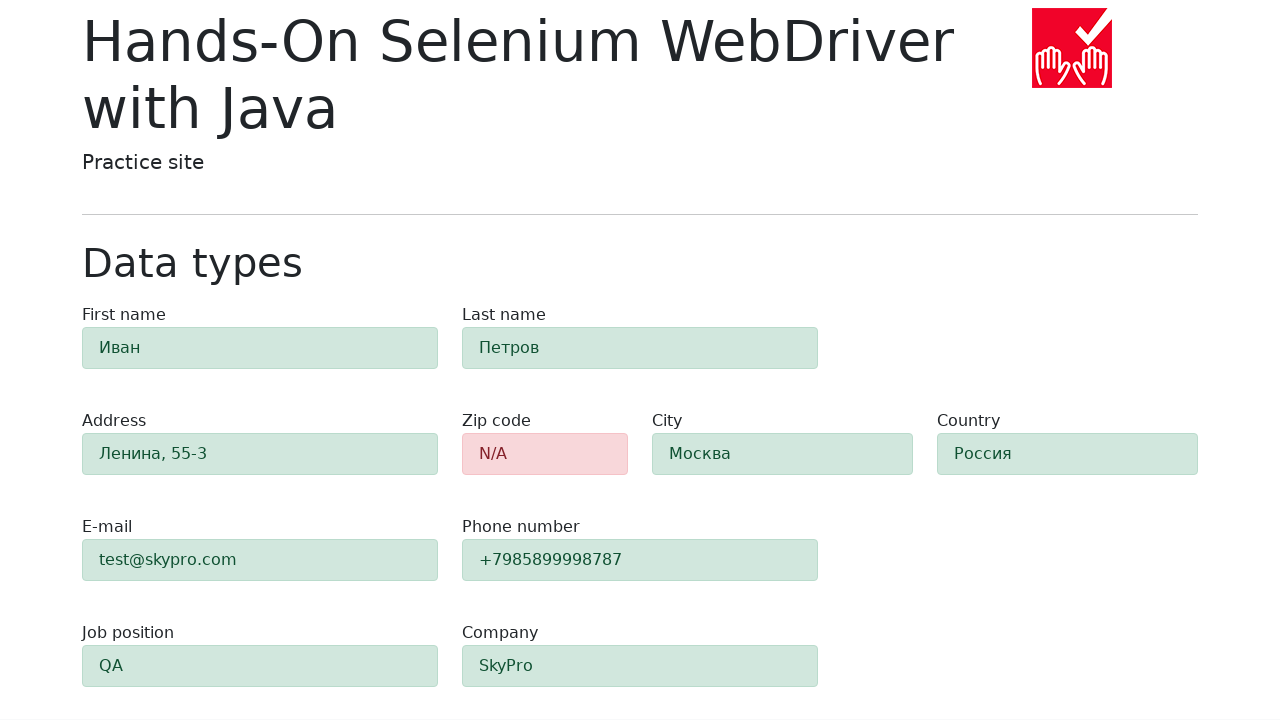

Retrieved field border color: rgb(186, 219, 204)
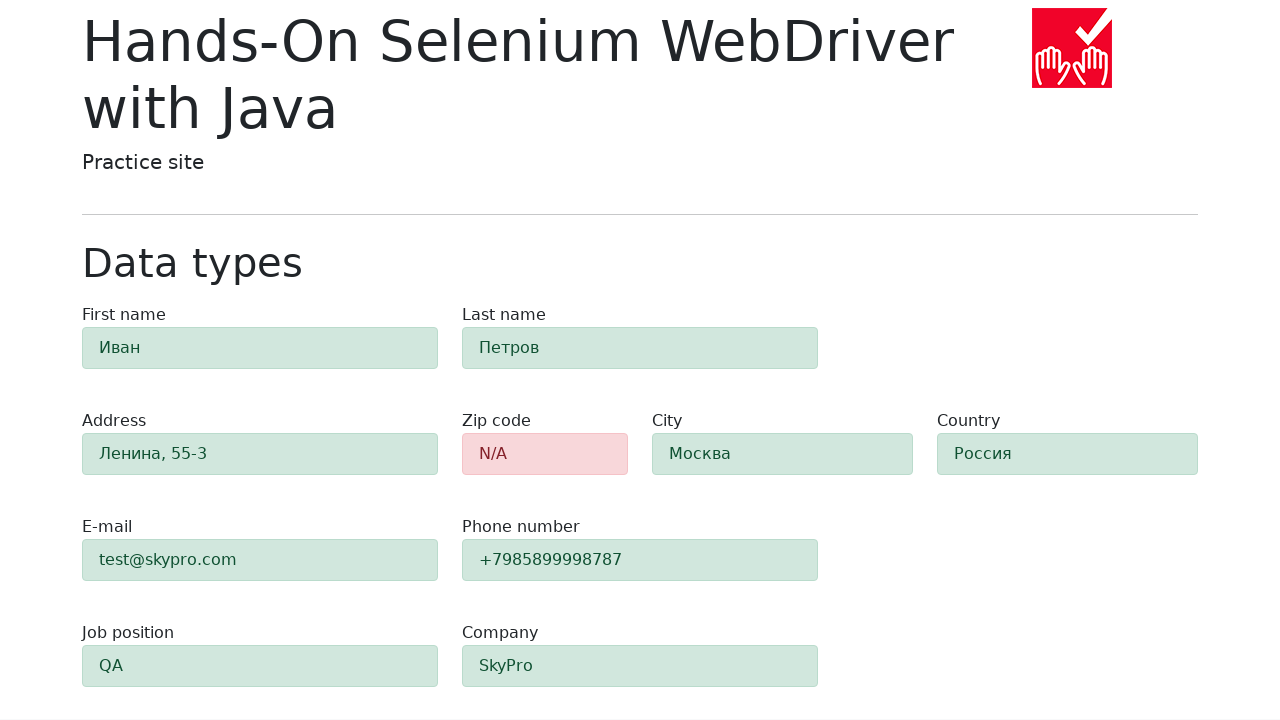

Verified field has green validation color (rgb(186, 219, 204))
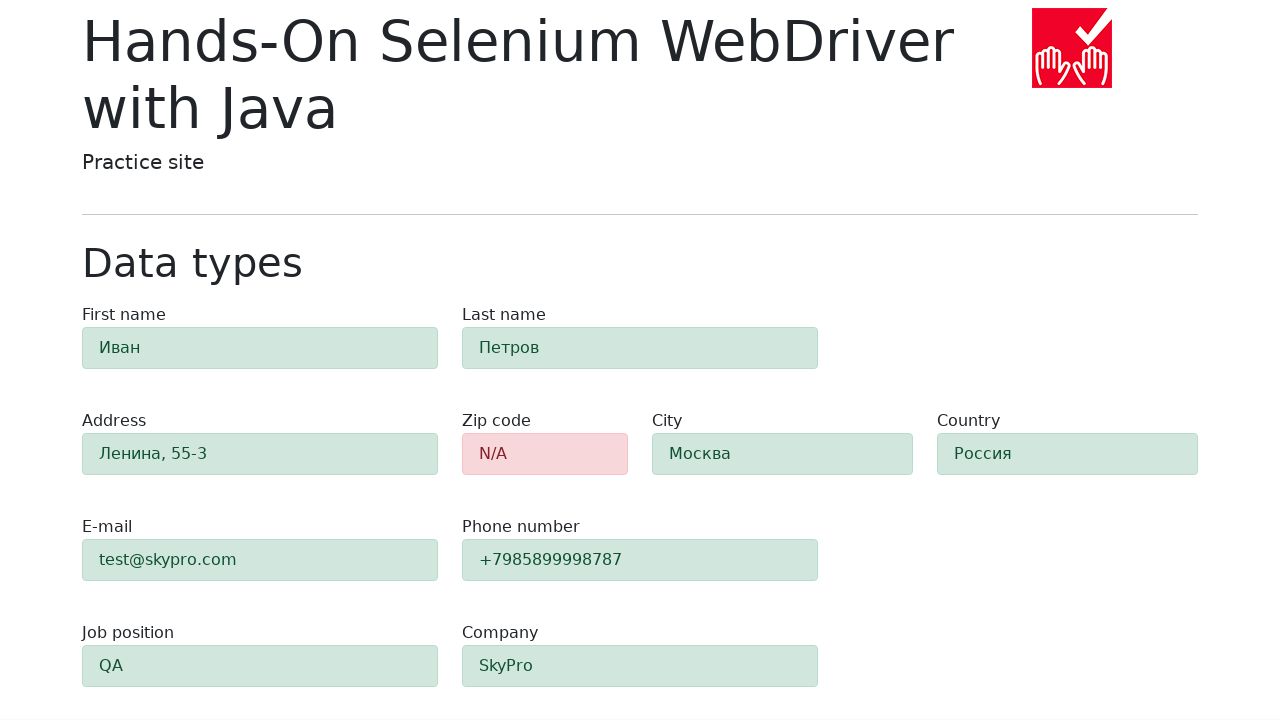

Retrieved field border color: rgb(186, 219, 204)
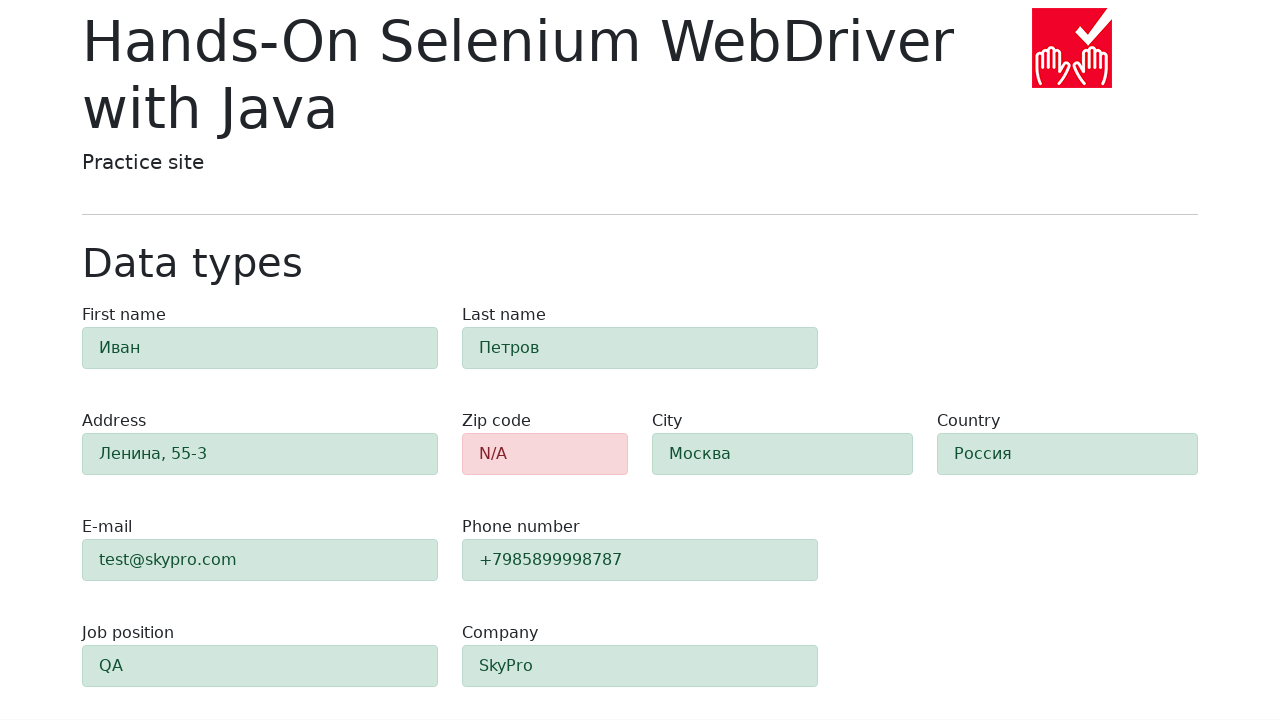

Verified field has green validation color (rgb(186, 219, 204))
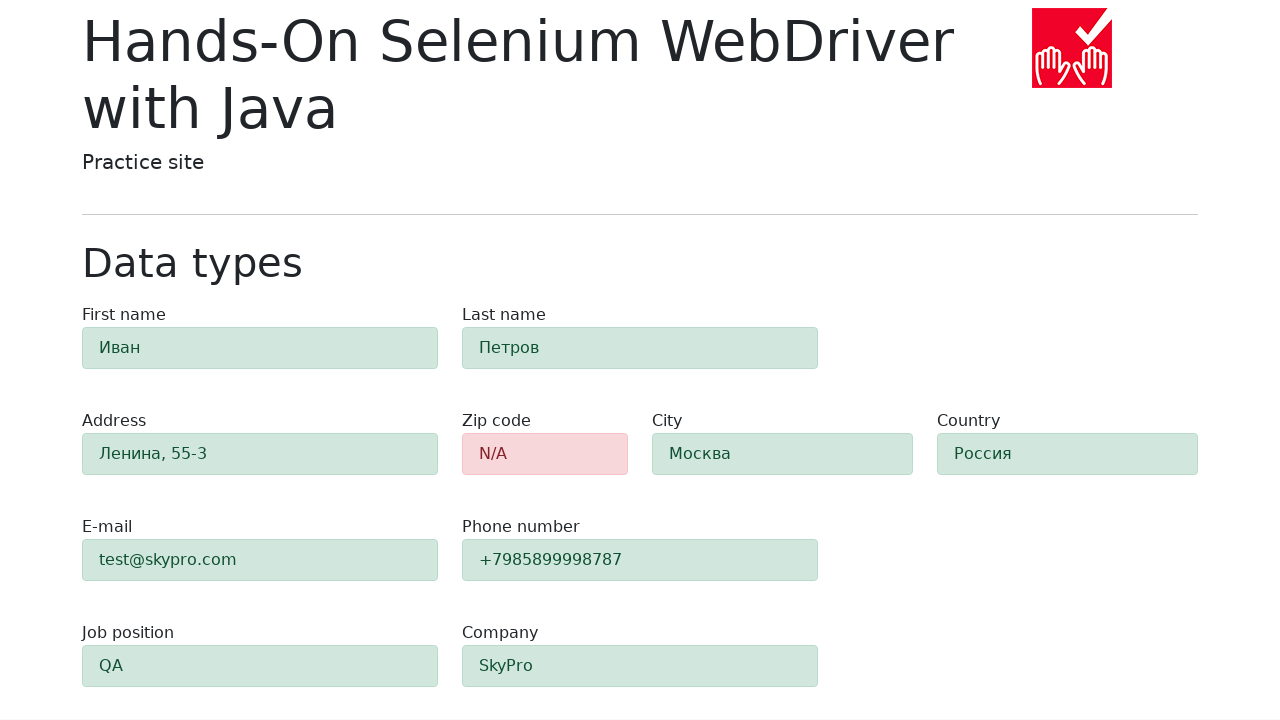

Retrieved field border color: rgb(186, 219, 204)
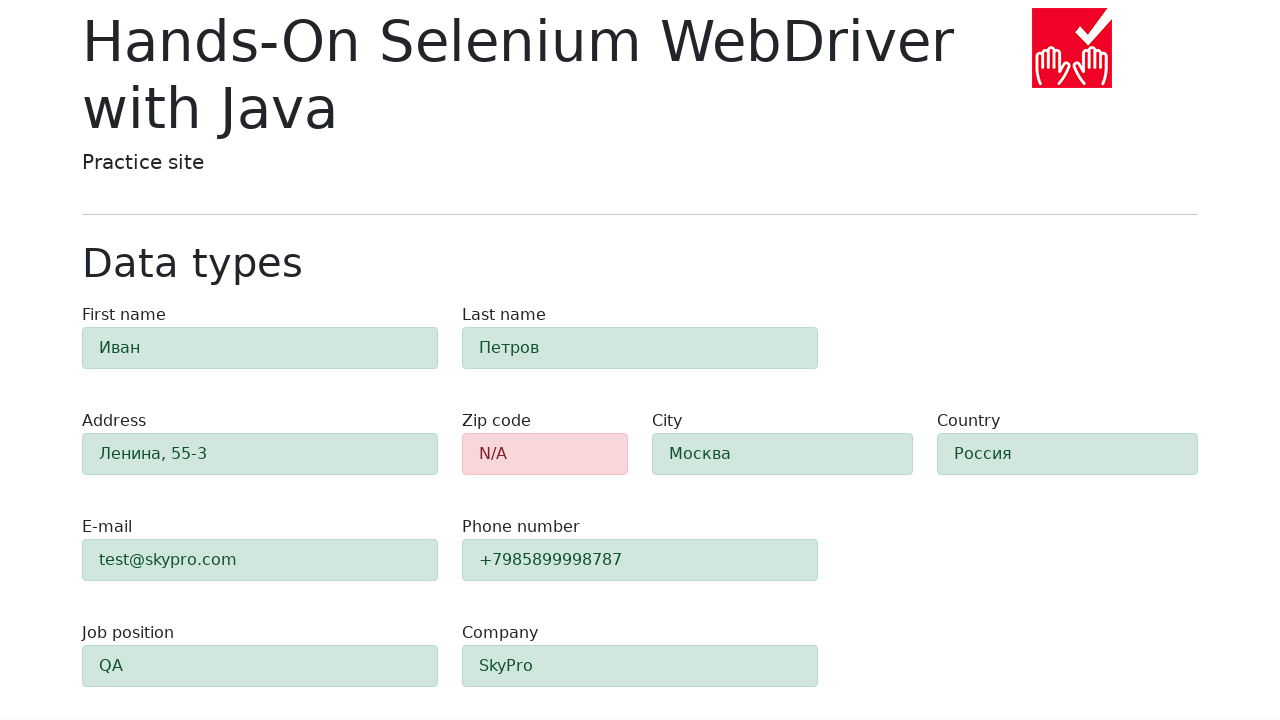

Verified field has green validation color (rgb(186, 219, 204))
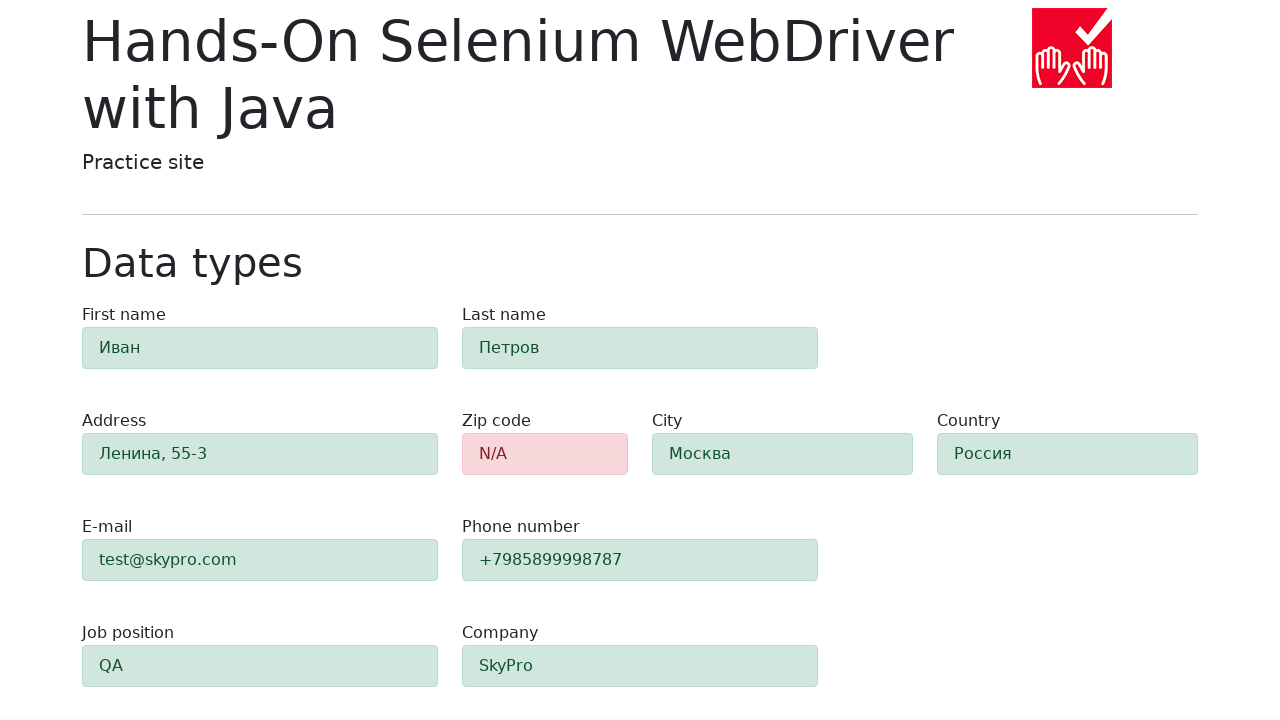

Retrieved field border color: rgb(186, 219, 204)
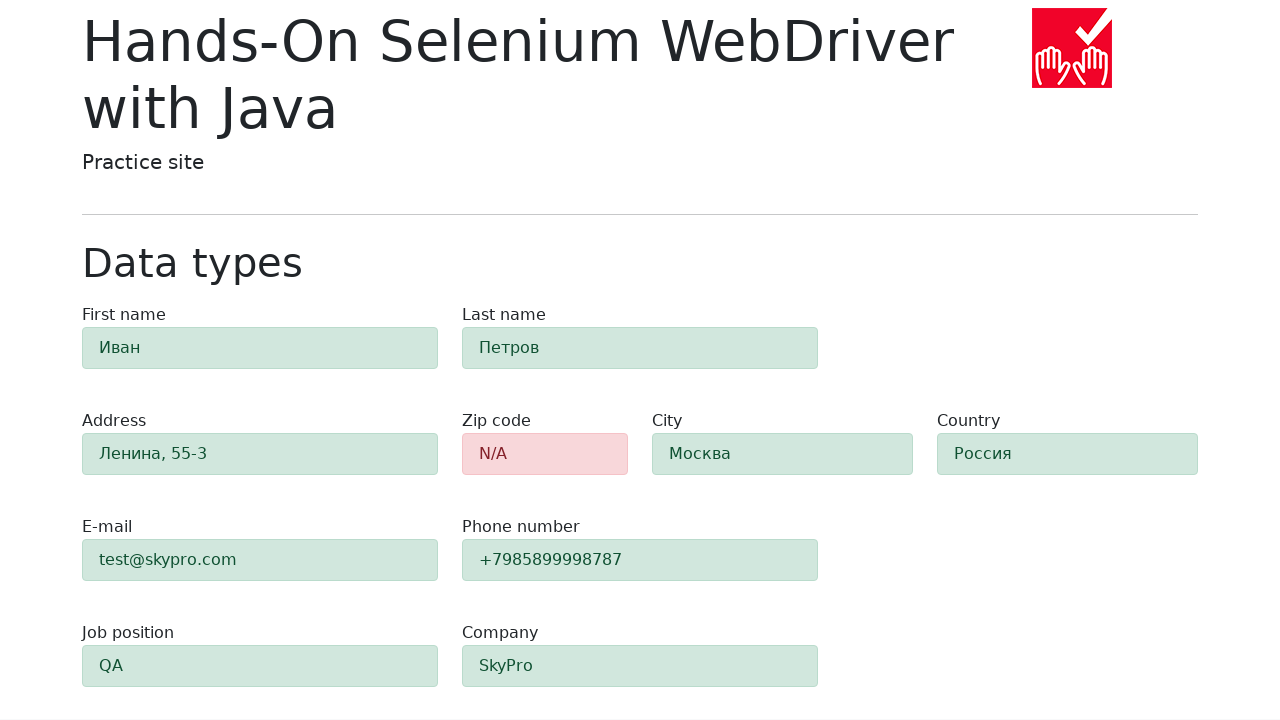

Verified field has green validation color (rgb(186, 219, 204))
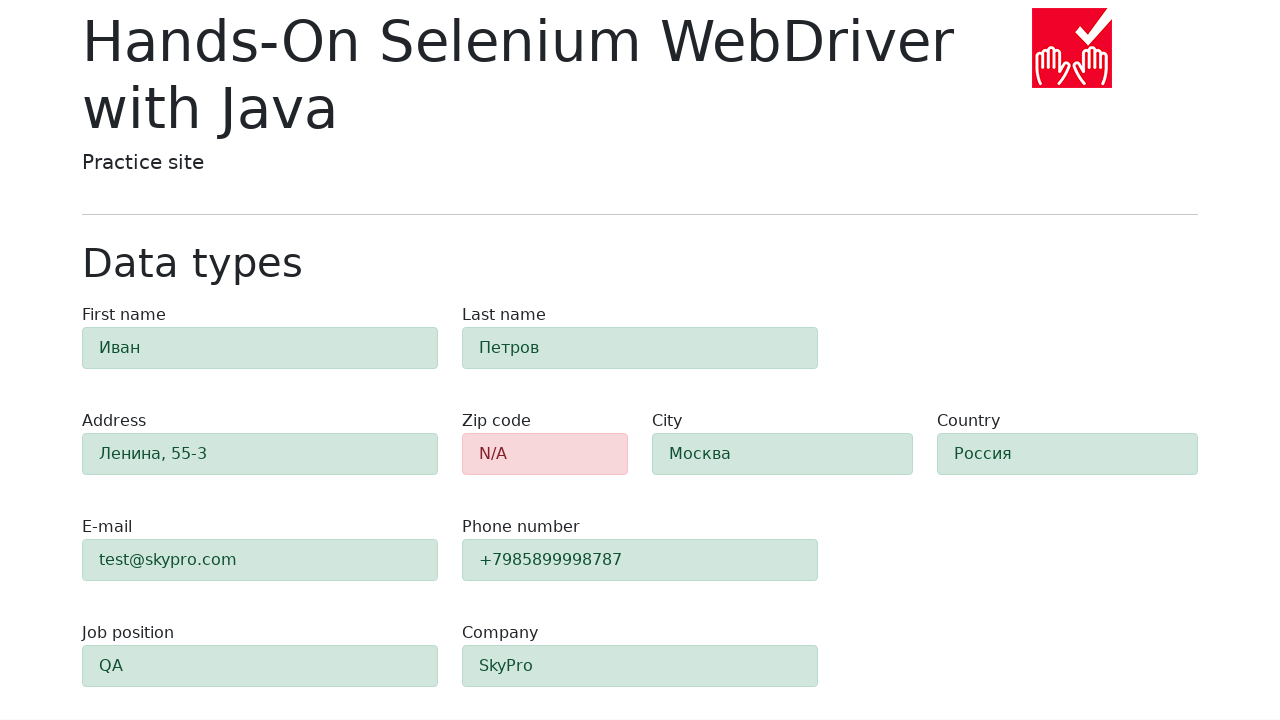

Retrieved field border color: rgb(186, 219, 204)
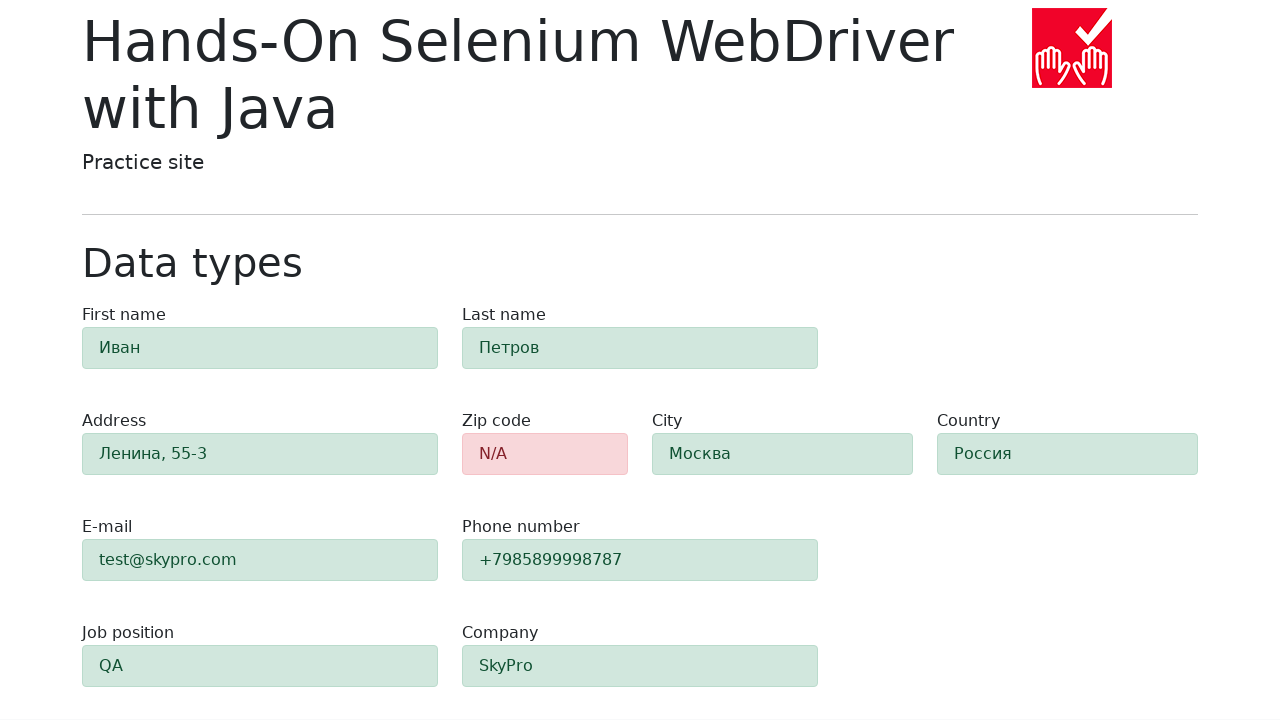

Verified field has green validation color (rgb(186, 219, 204))
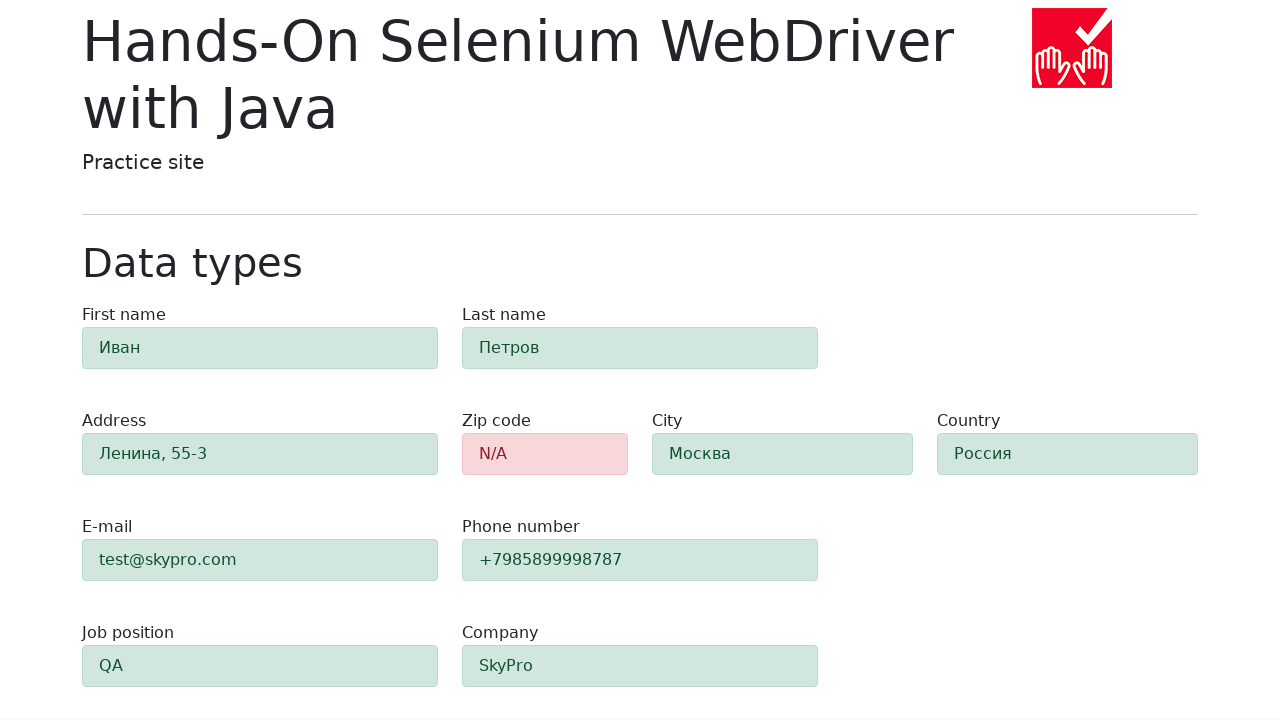

Retrieved field border color: rgb(186, 219, 204)
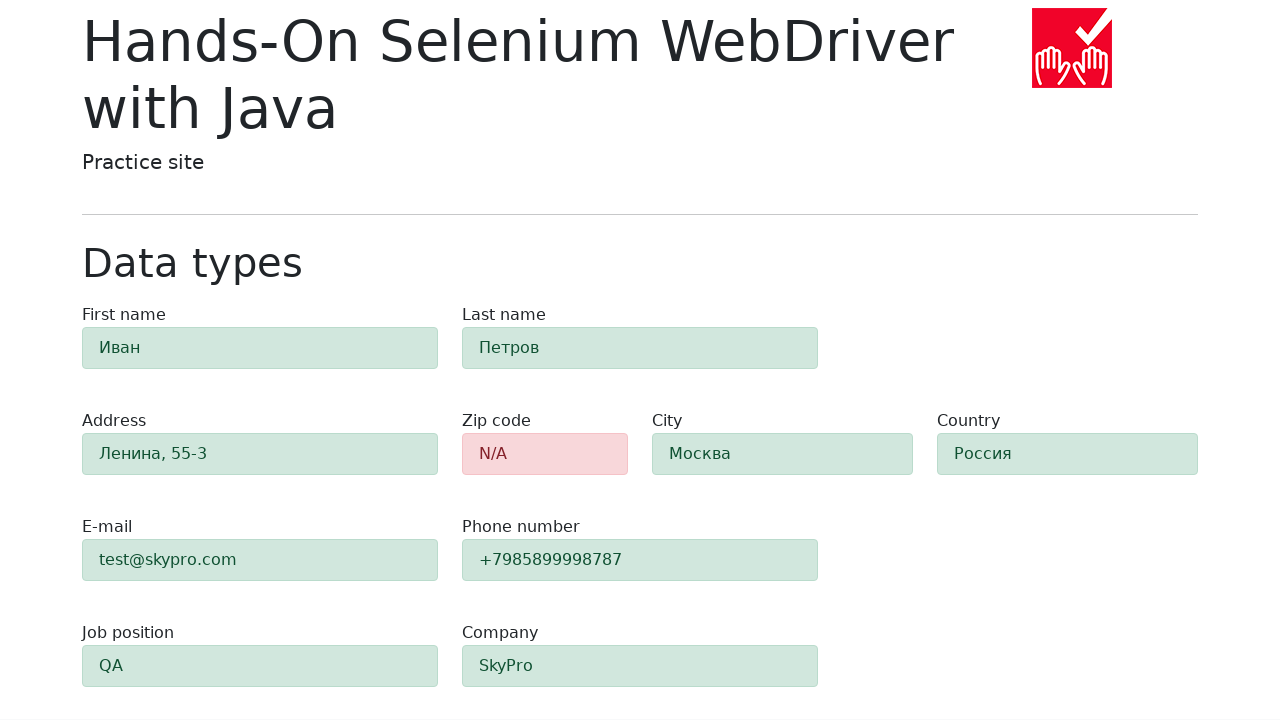

Verified field has green validation color (rgb(186, 219, 204))
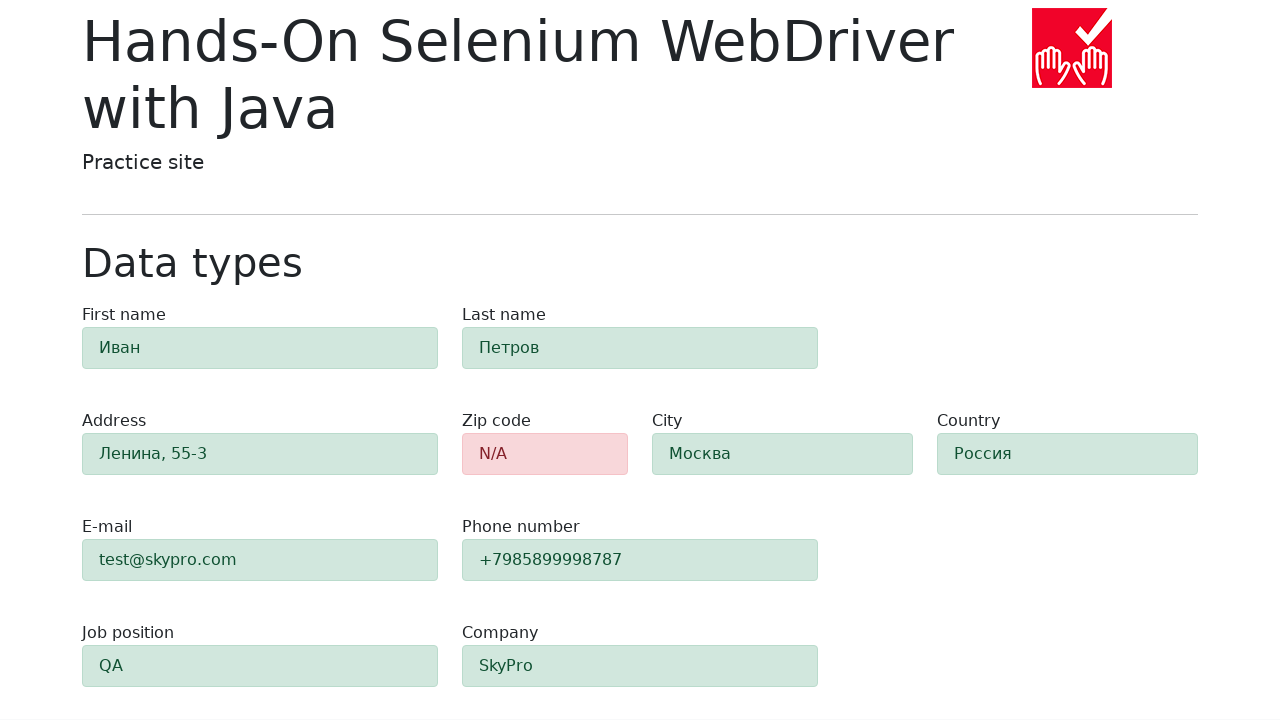

Retrieved field border color: rgb(186, 219, 204)
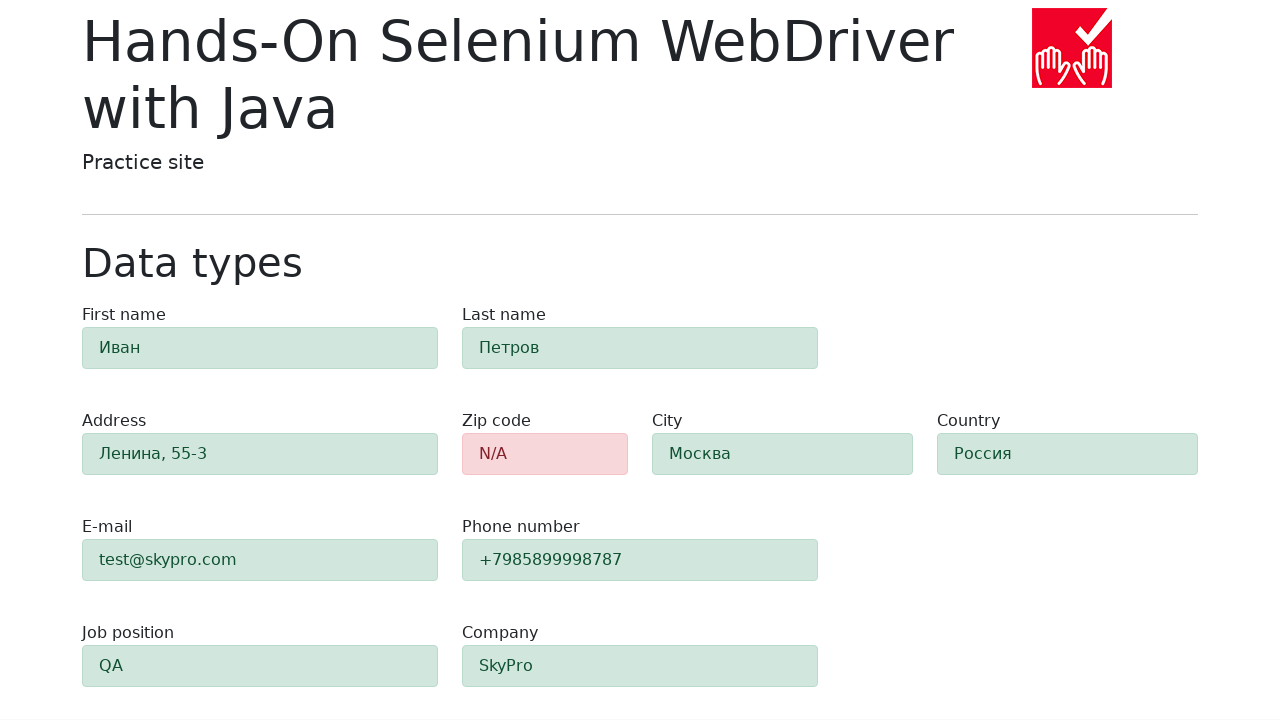

Verified field has green validation color (rgb(186, 219, 204))
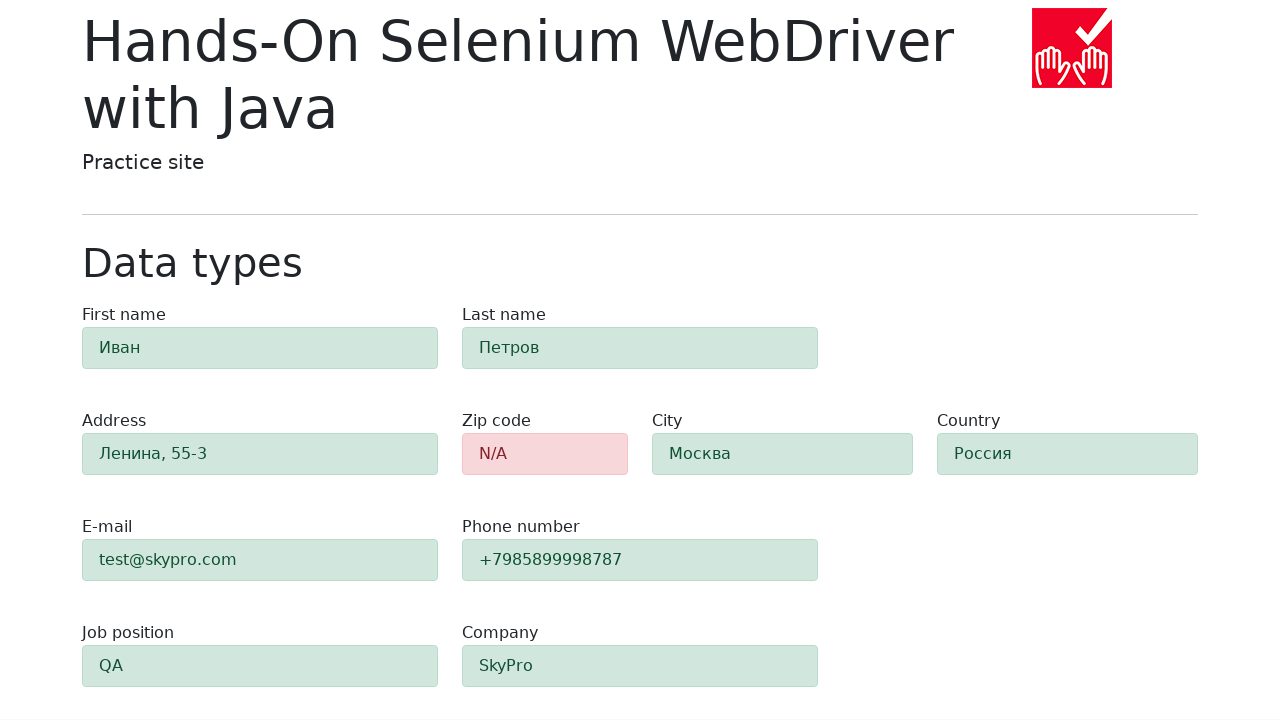

Retrieved field border color: rgb(186, 219, 204)
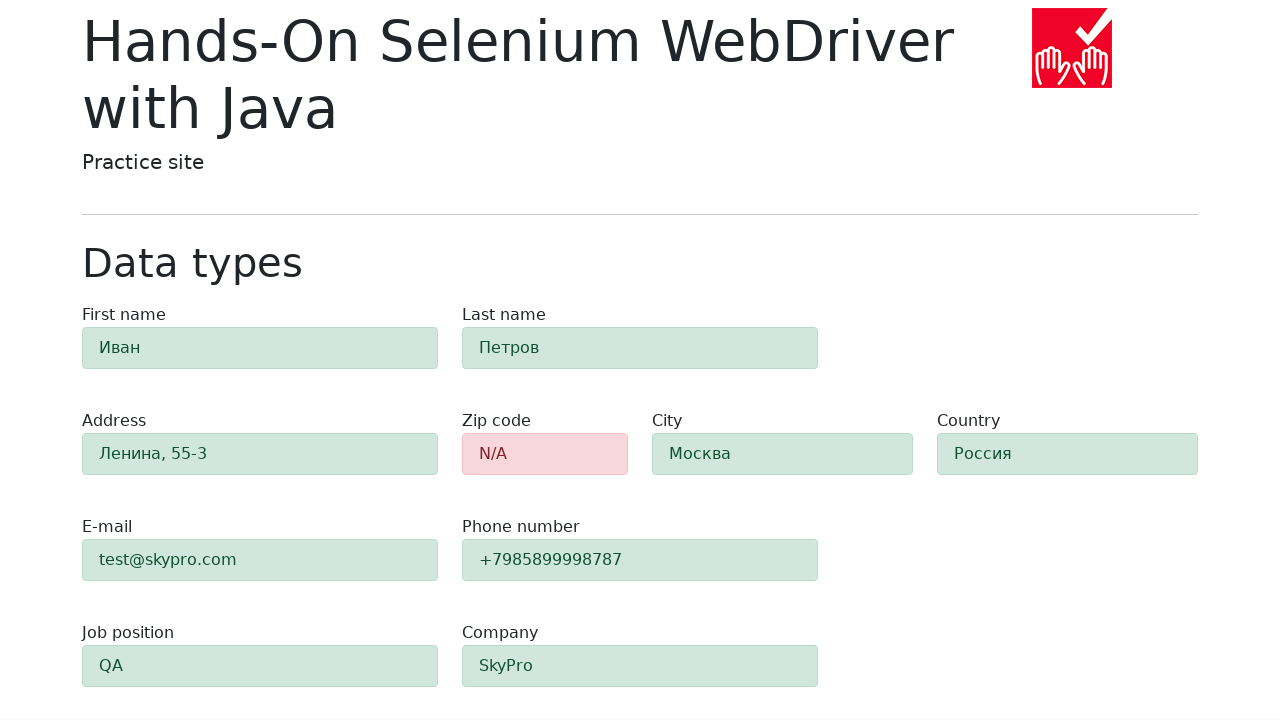

Verified field has green validation color (rgb(186, 219, 204))
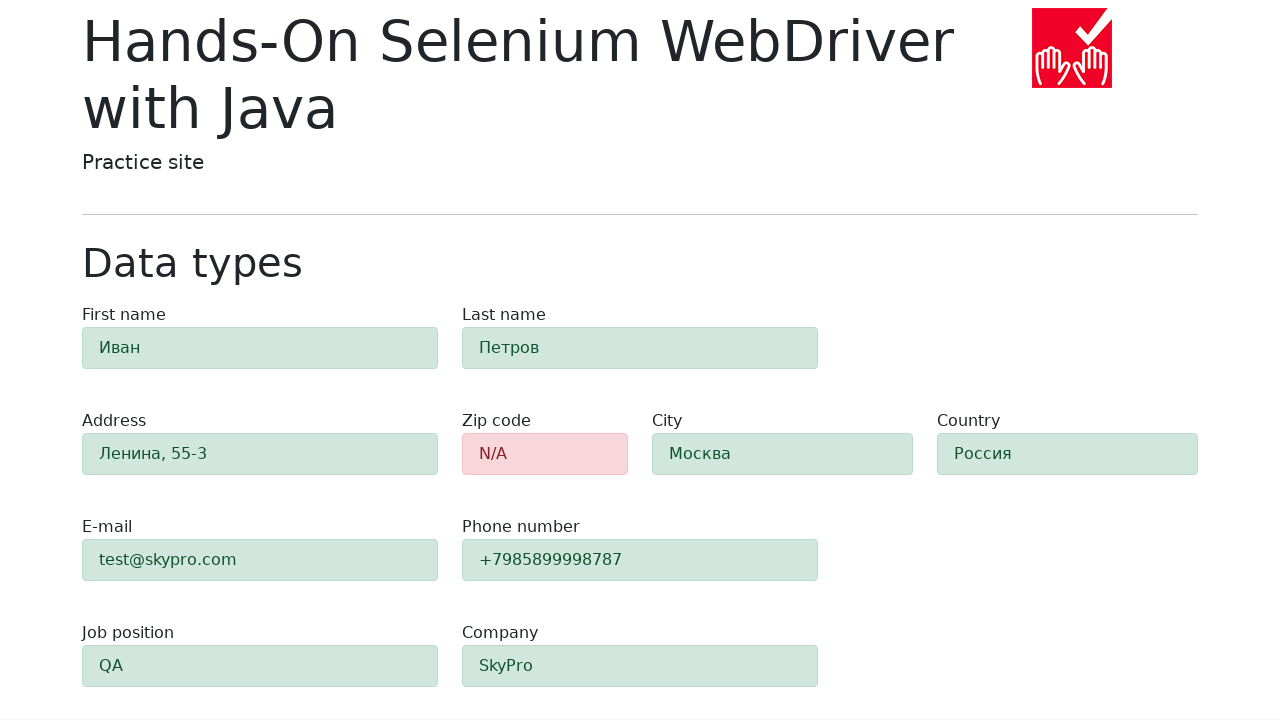

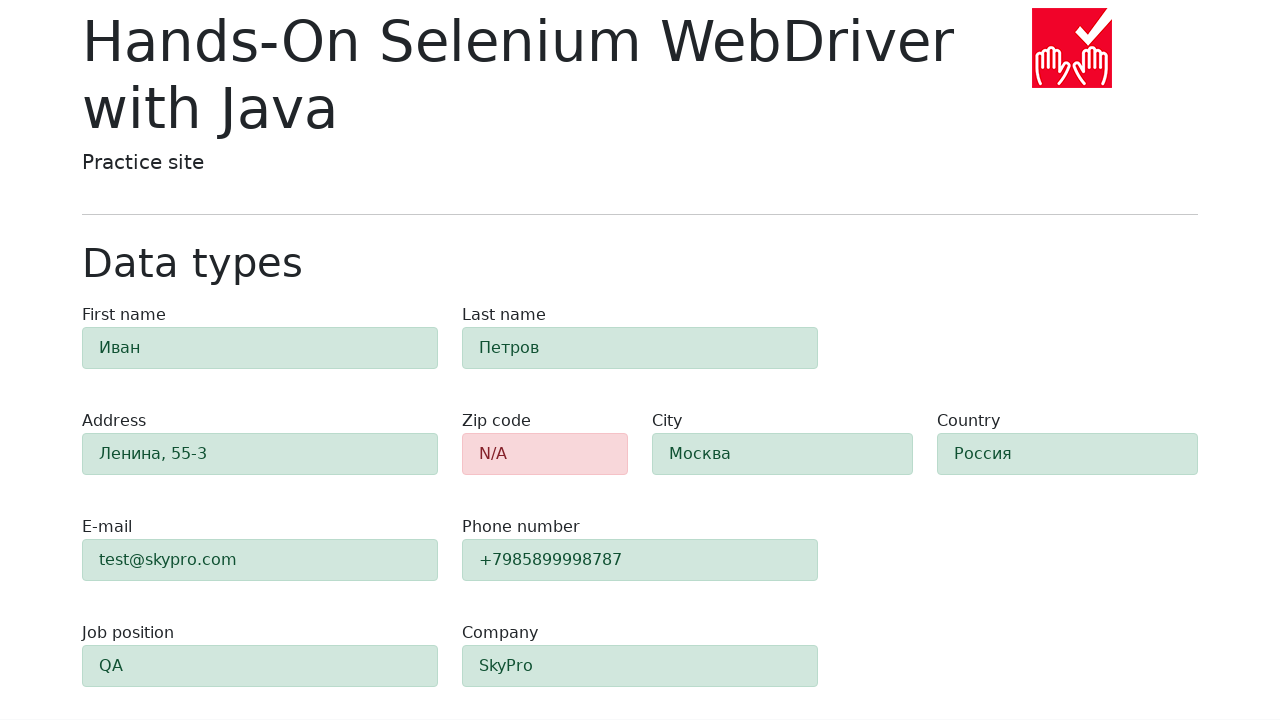